Tests double-click functionality by double-clicking a button that triggers an alert message

Starting URL: https://selenium08.blogspot.com/2019/11/double-click.html

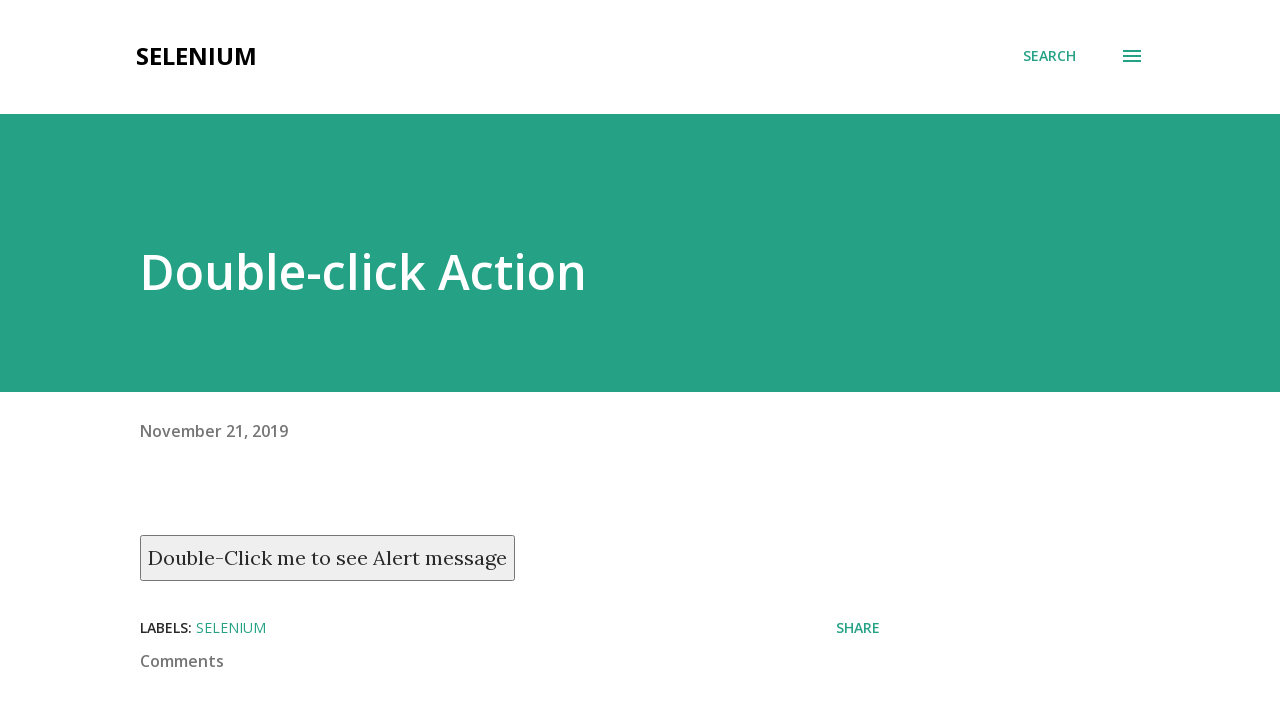

Located double-click button using XPath selector
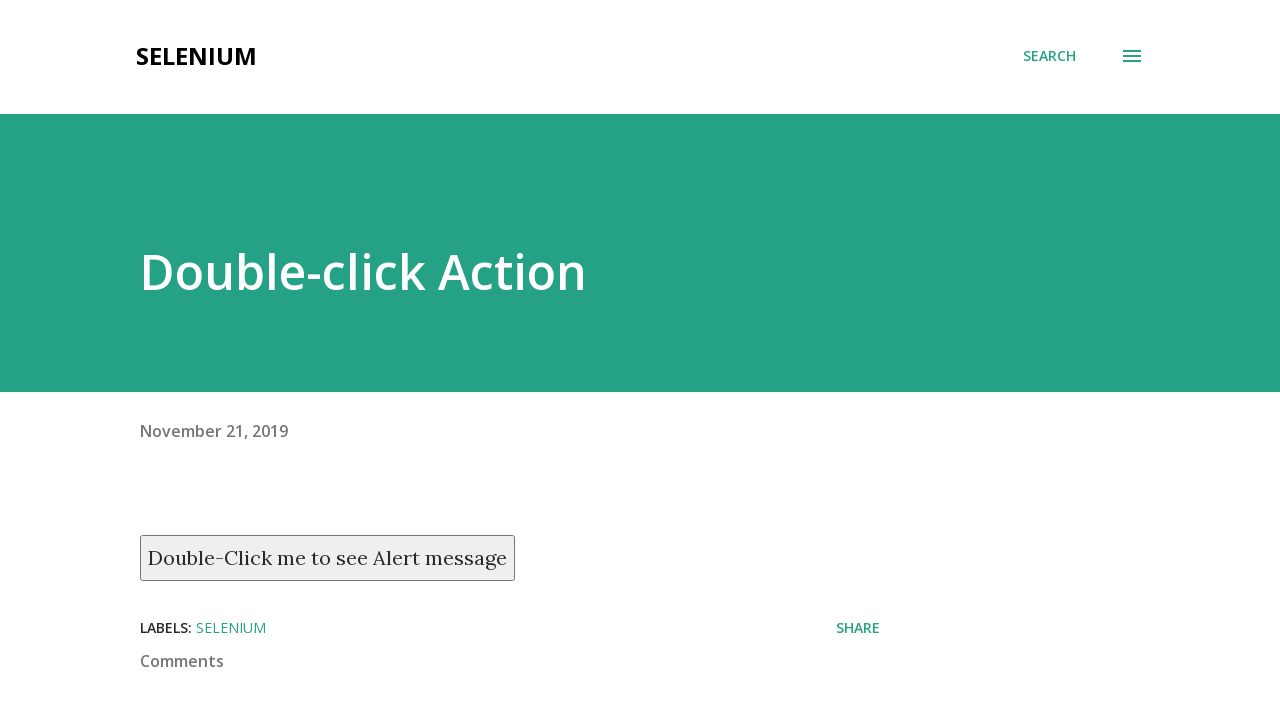

Scrolled double-click button into view
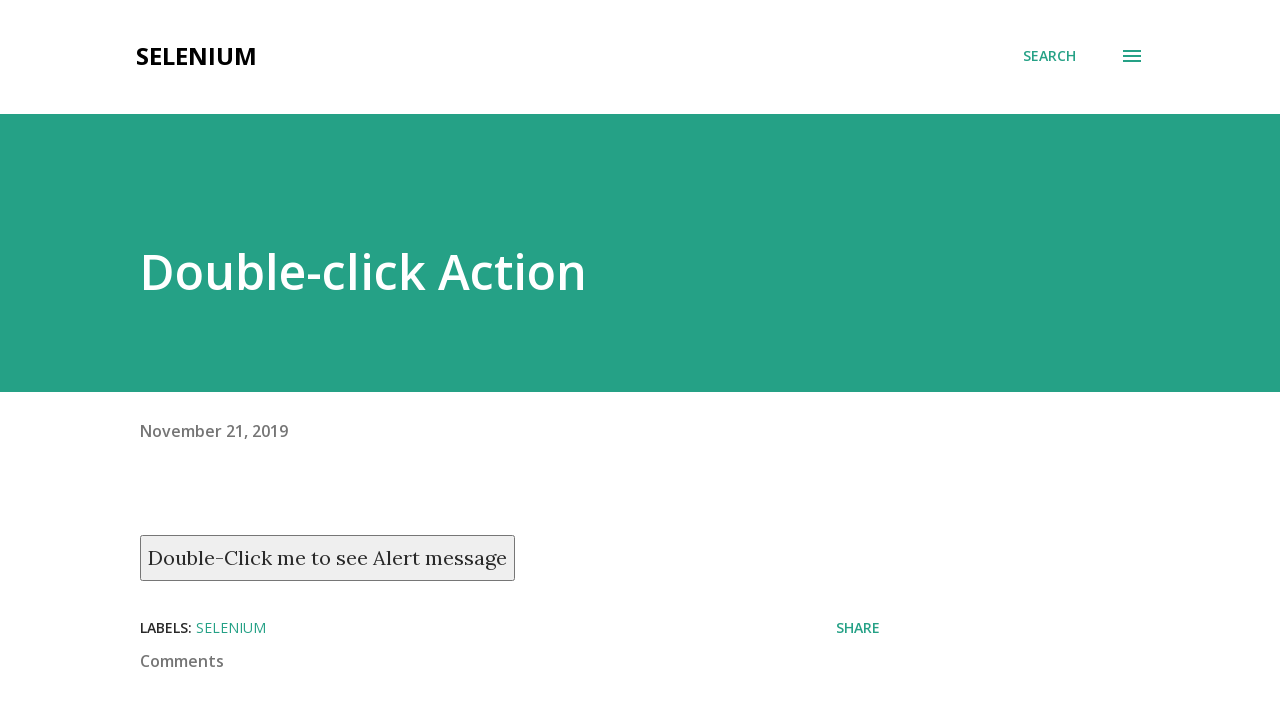

Performed double-click action on the button at (328, 558) on xpath=//button[text()='Double-Click me to see Alert message']
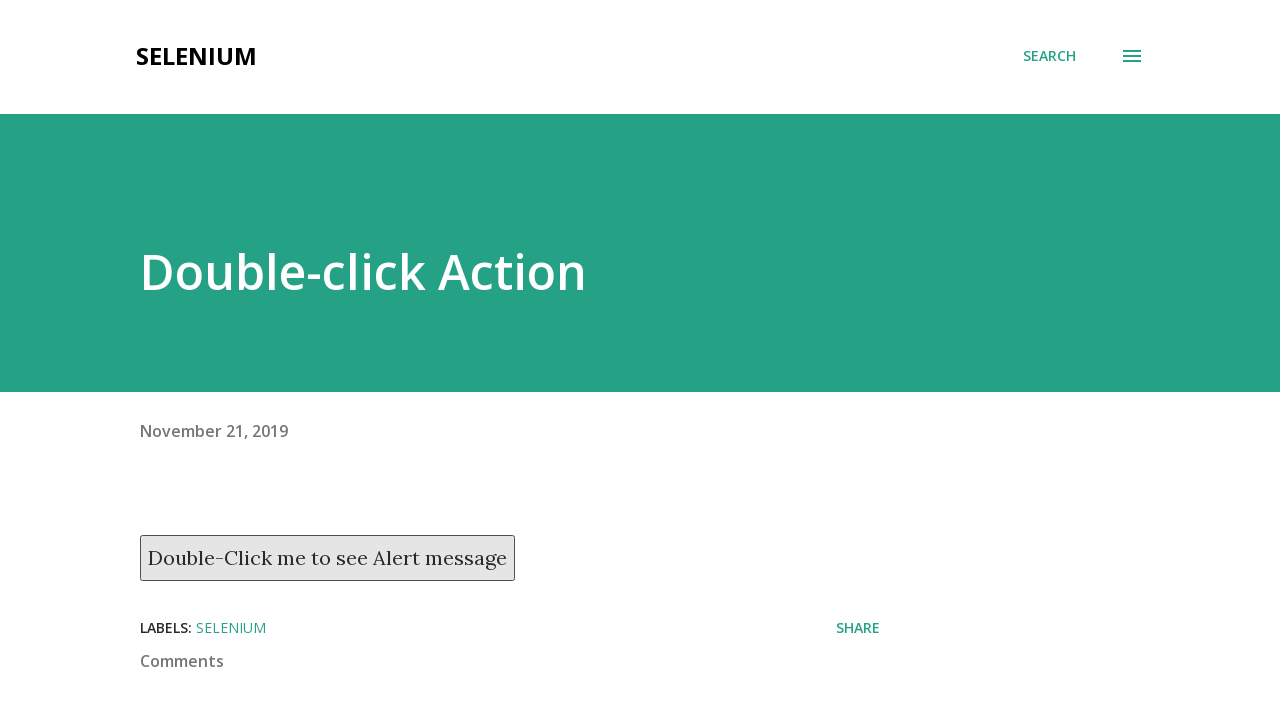

Set up alert handler to accept dialog
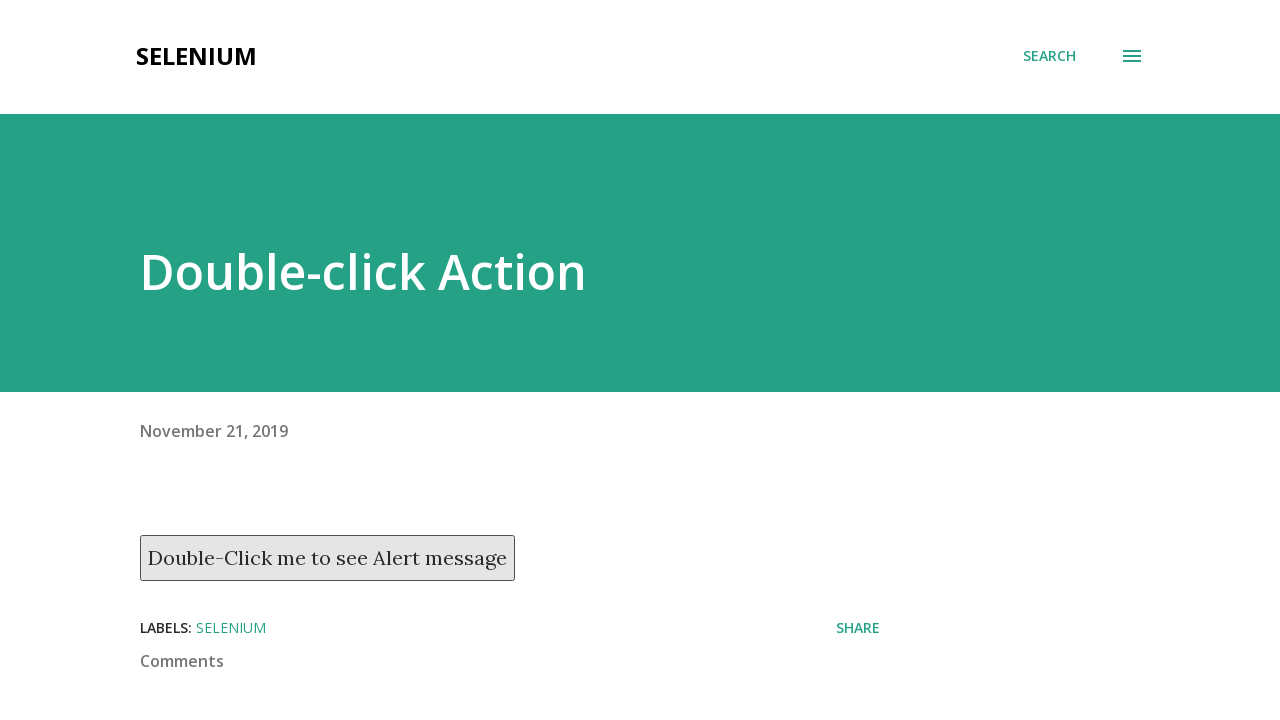

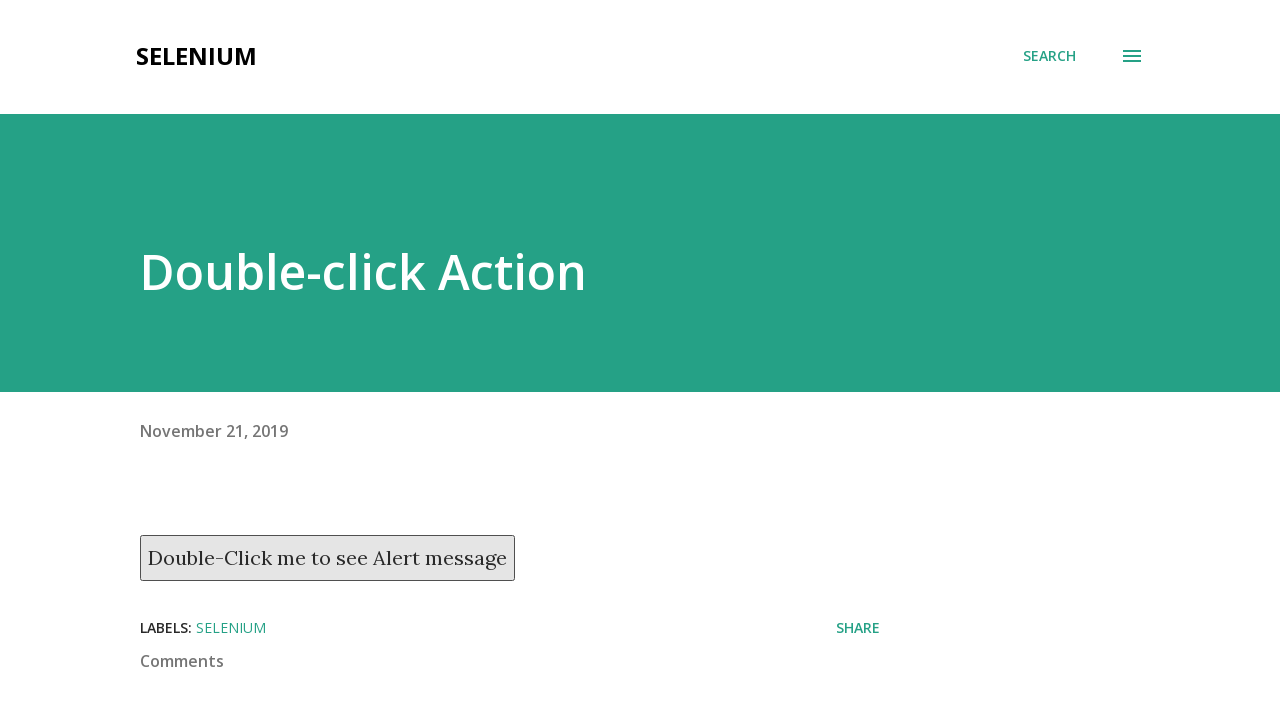